Navigates to a test input form page and fills out the form fields with random data, then verifies that the FirstName and LastName fields contain letter characters.

Starting URL: http://ipjohnson.github.io/SeleniumFixture/TestSite/InputForm.html

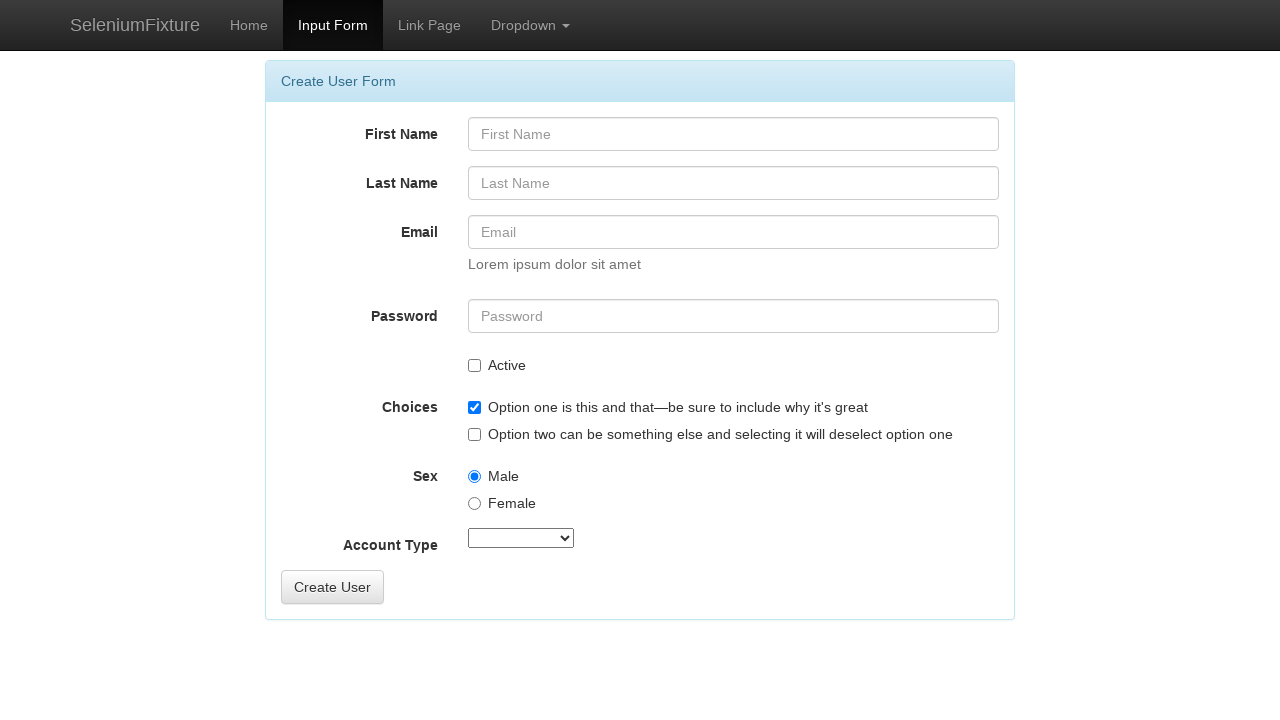

Navigated to InputForm.html test page
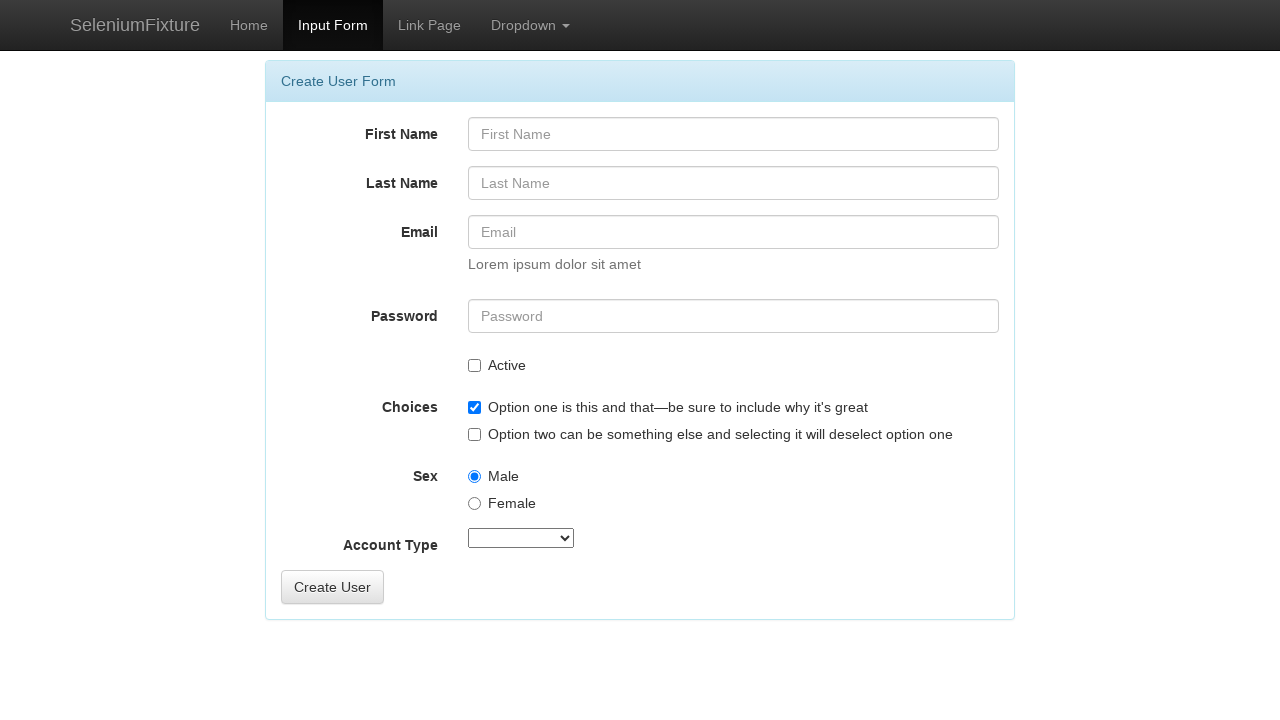

Filled FirstName field with 'Sterling' on #FirstName
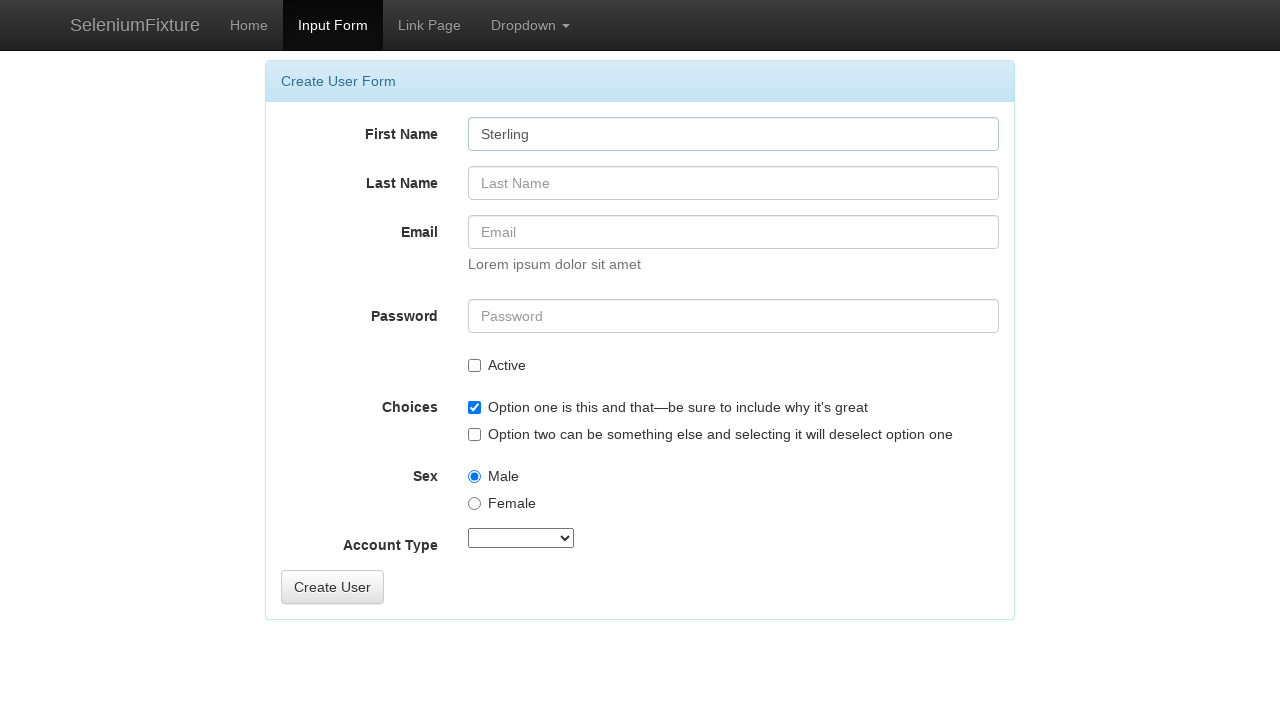

Filled LastName field with 'Archer' on #LastName
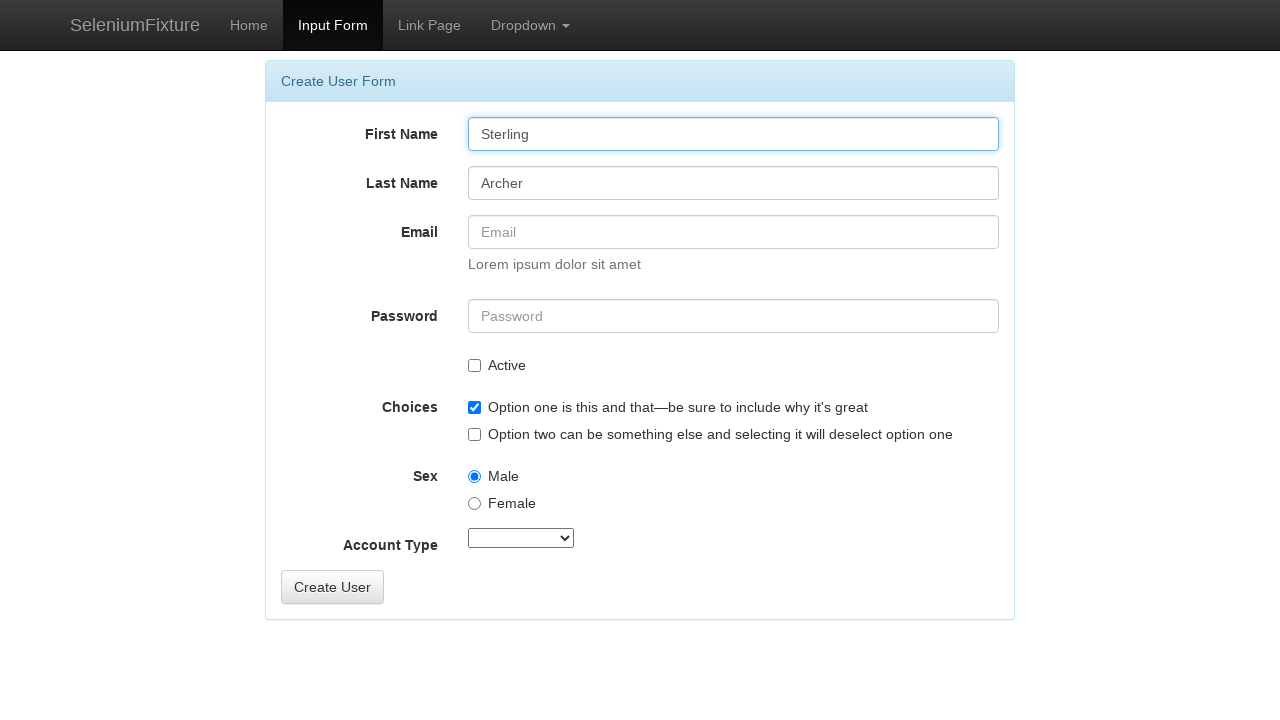

Filled Email field with 'test@example.com' on #Email
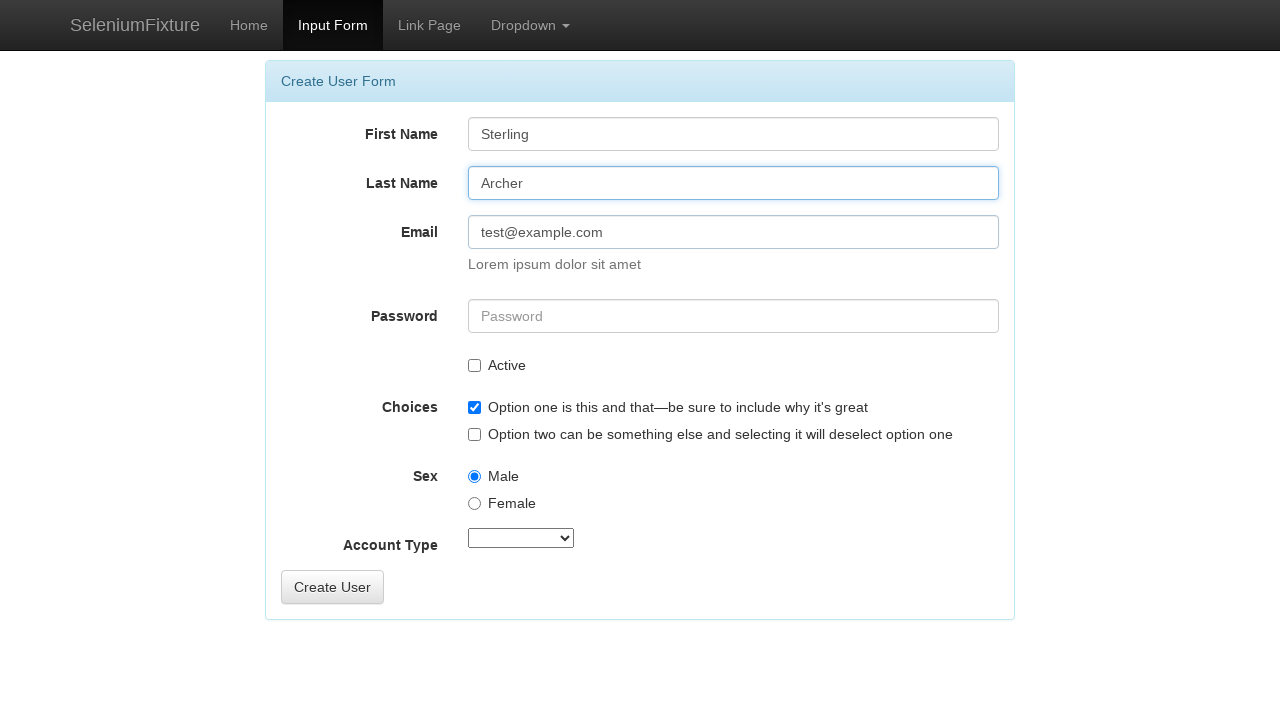

Checked Active checkbox at (474, 366) on #Active
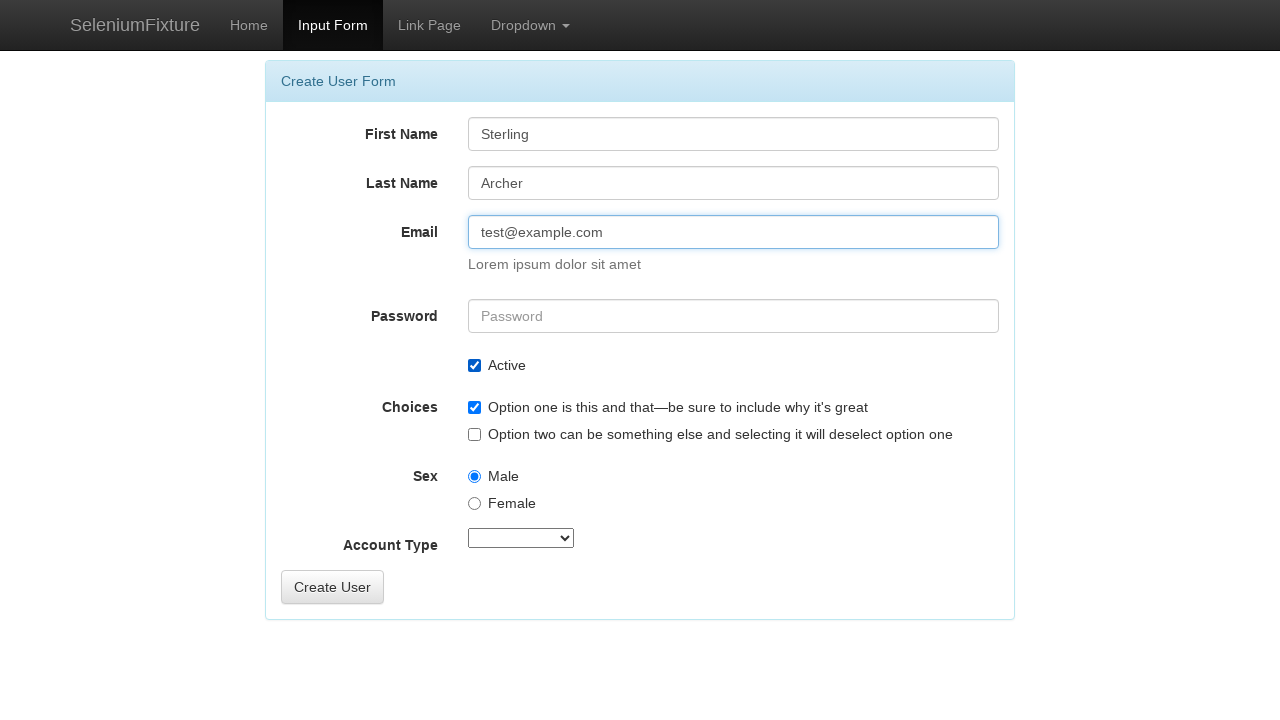

Retrieved FirstName field value: 'Sterling'
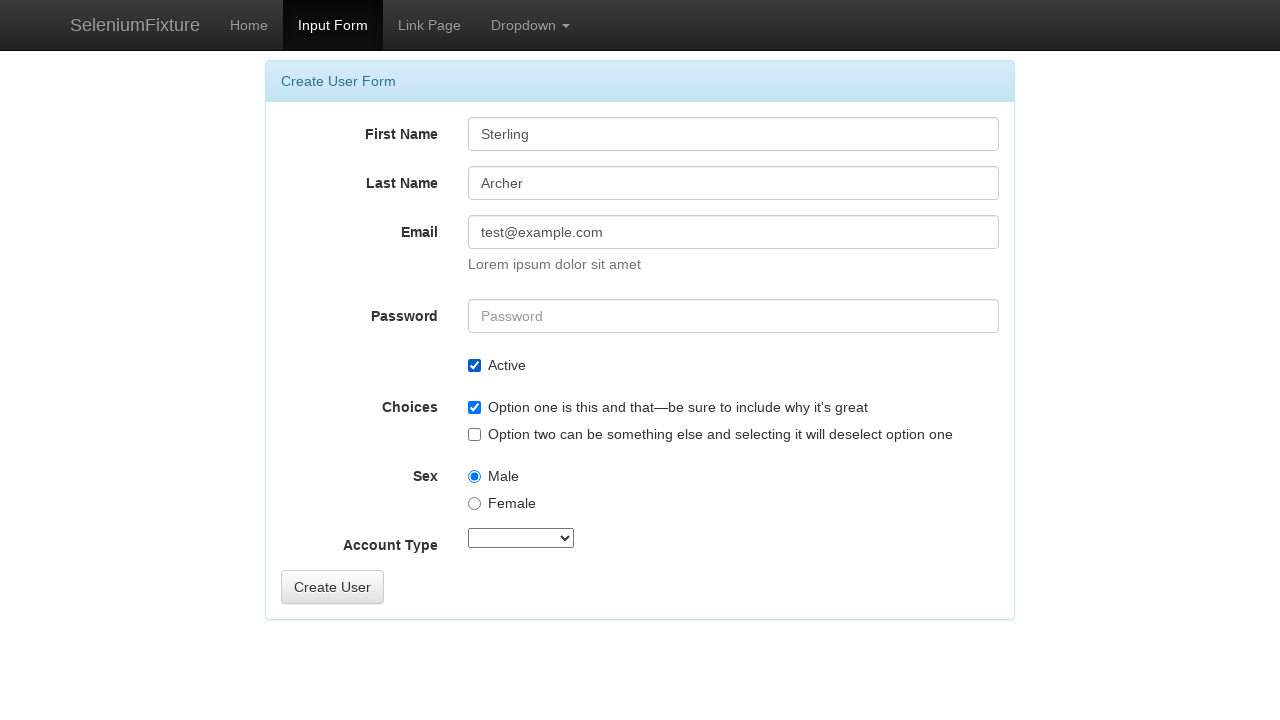

Verified FirstName contains only letters
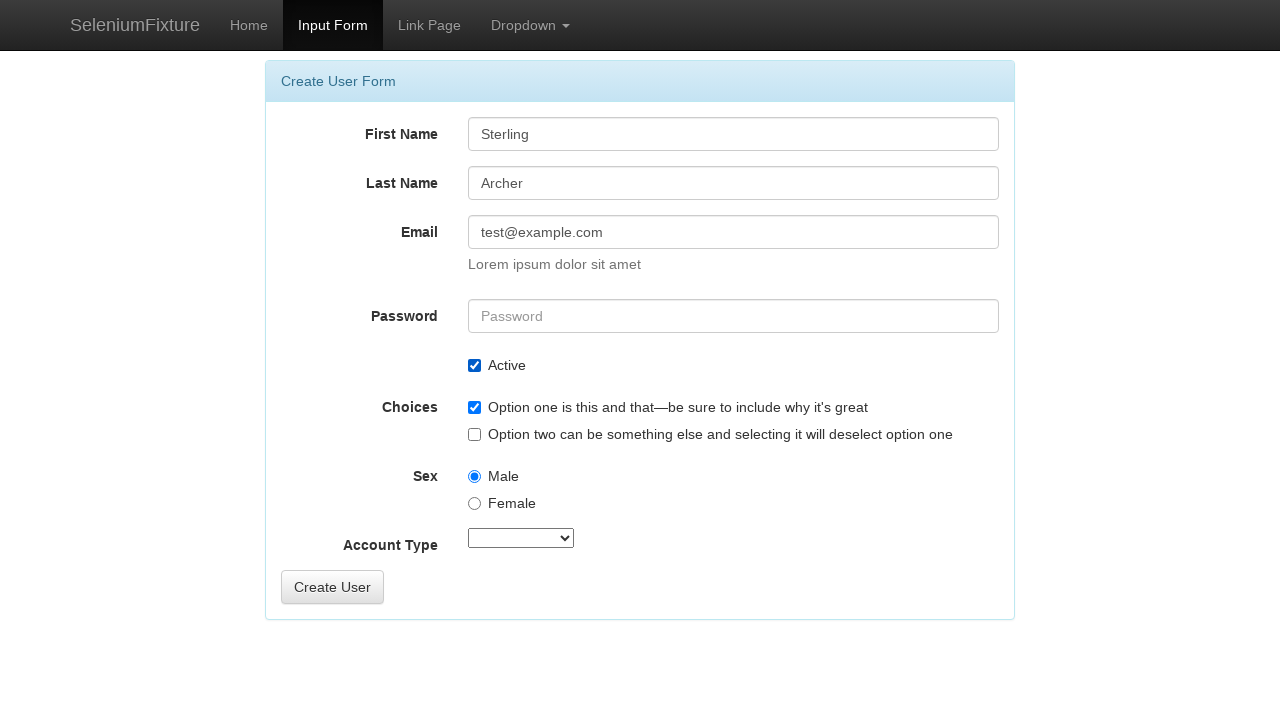

Retrieved LastName field value: 'Archer'
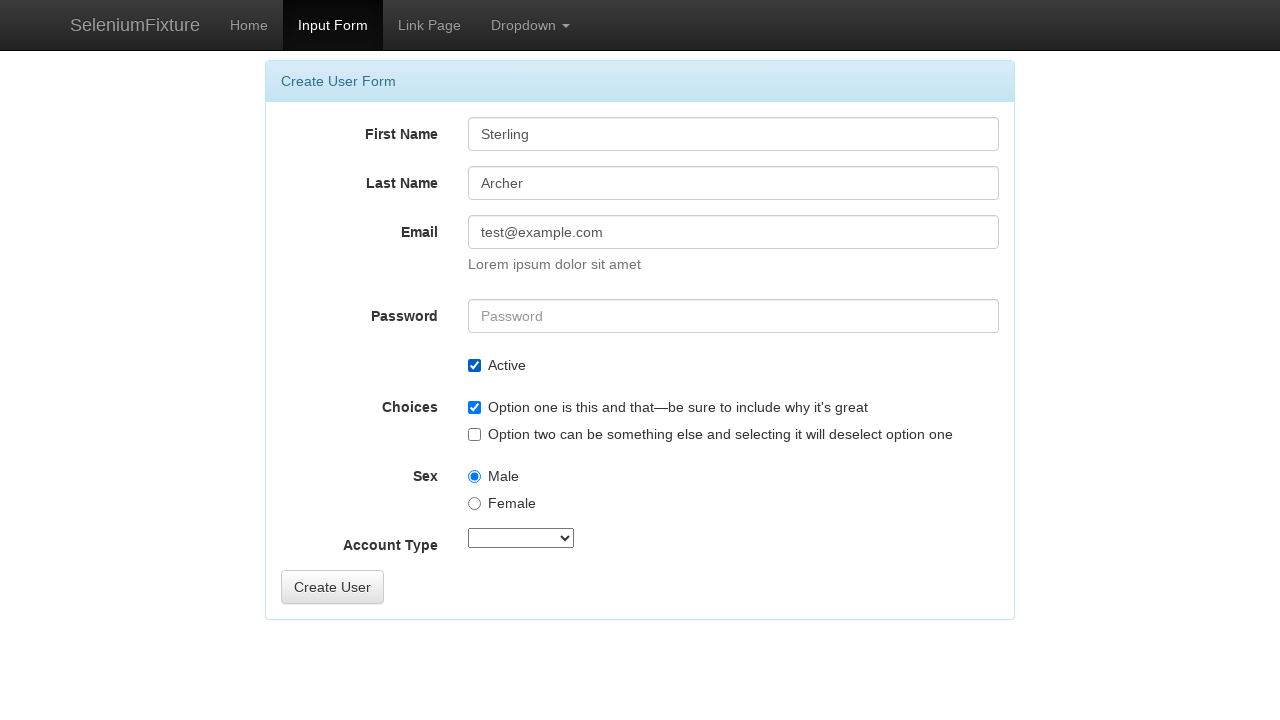

Verified LastName contains only letters
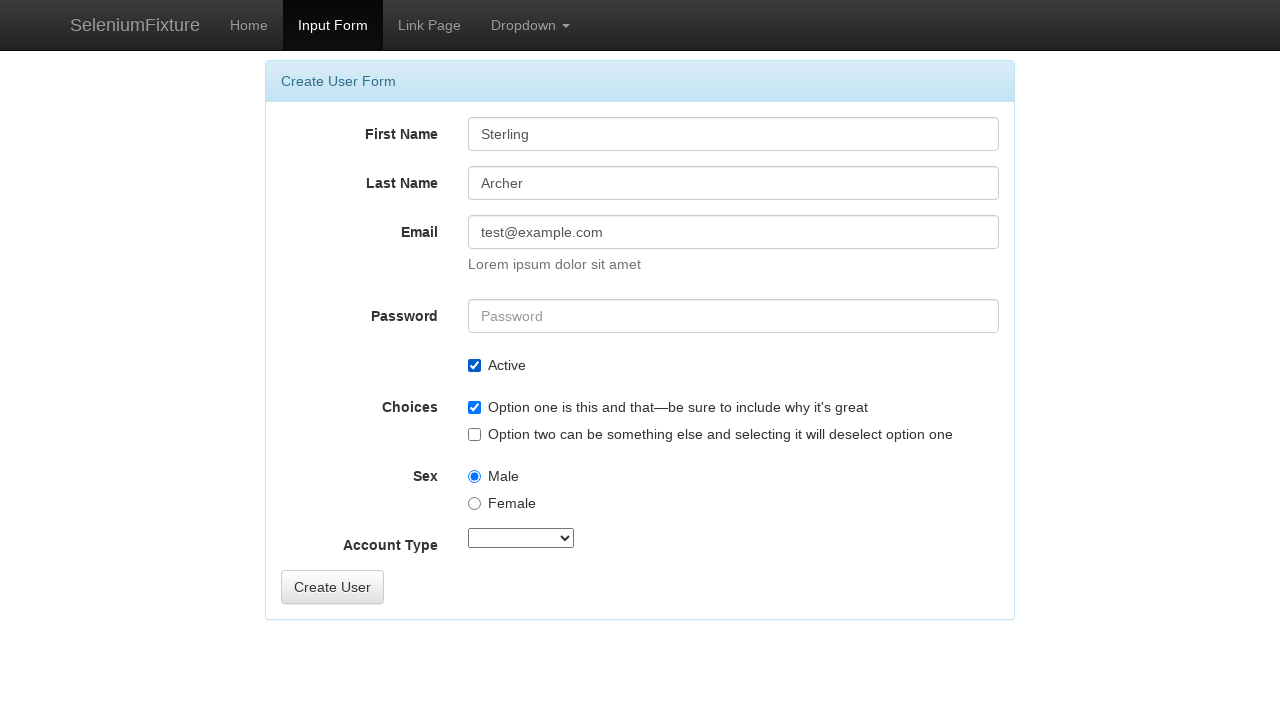

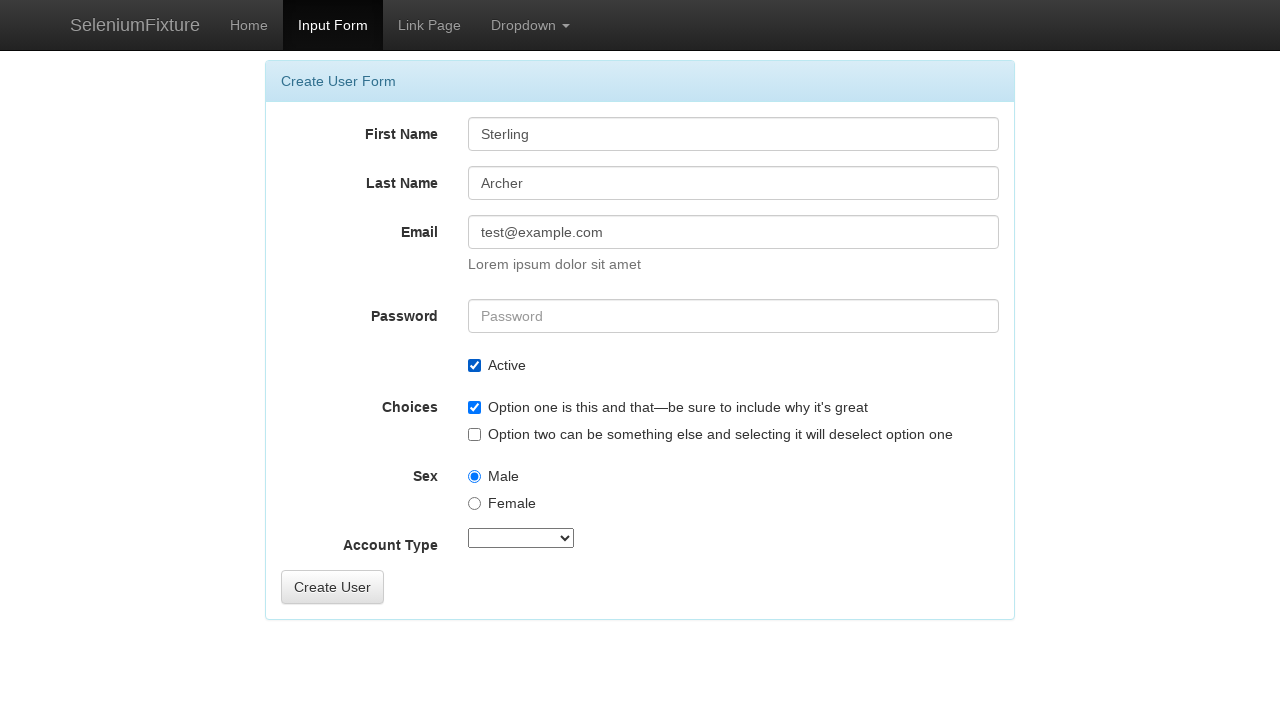